Tests right-click context menu functionality on an image element

Starting URL: https://practice.automationtesting.in/

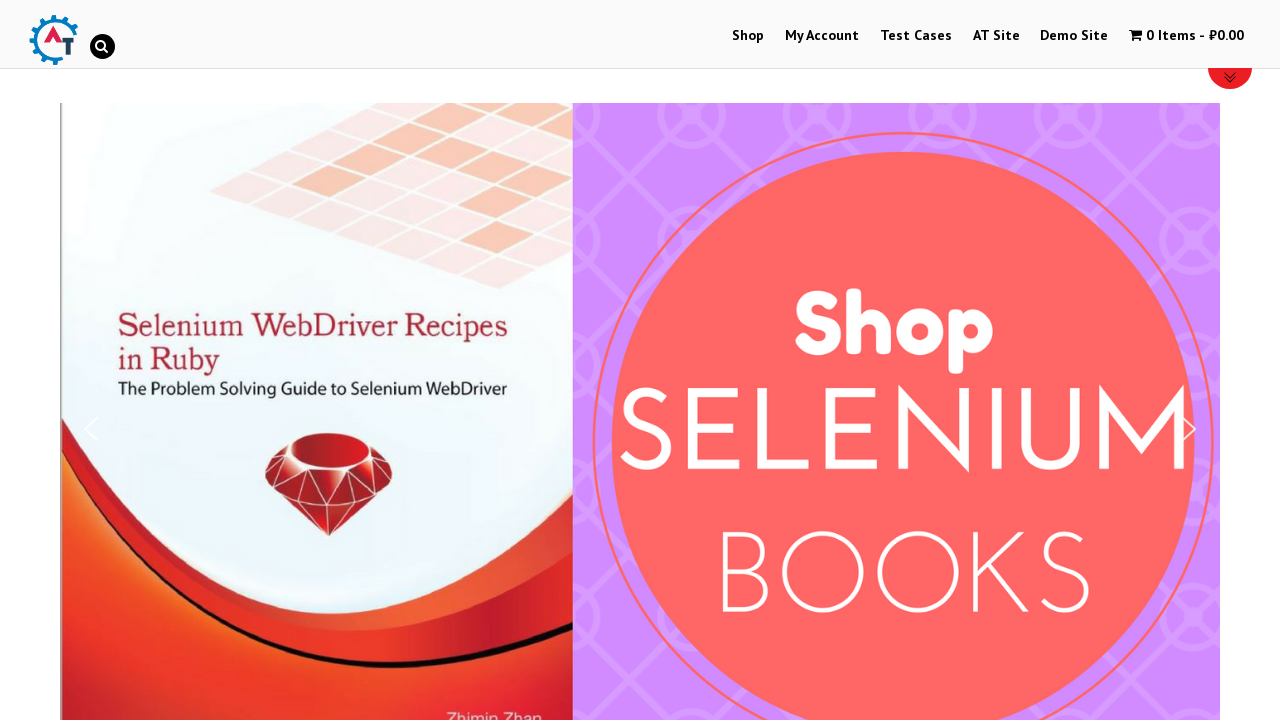

Set viewport size to 1920x1080
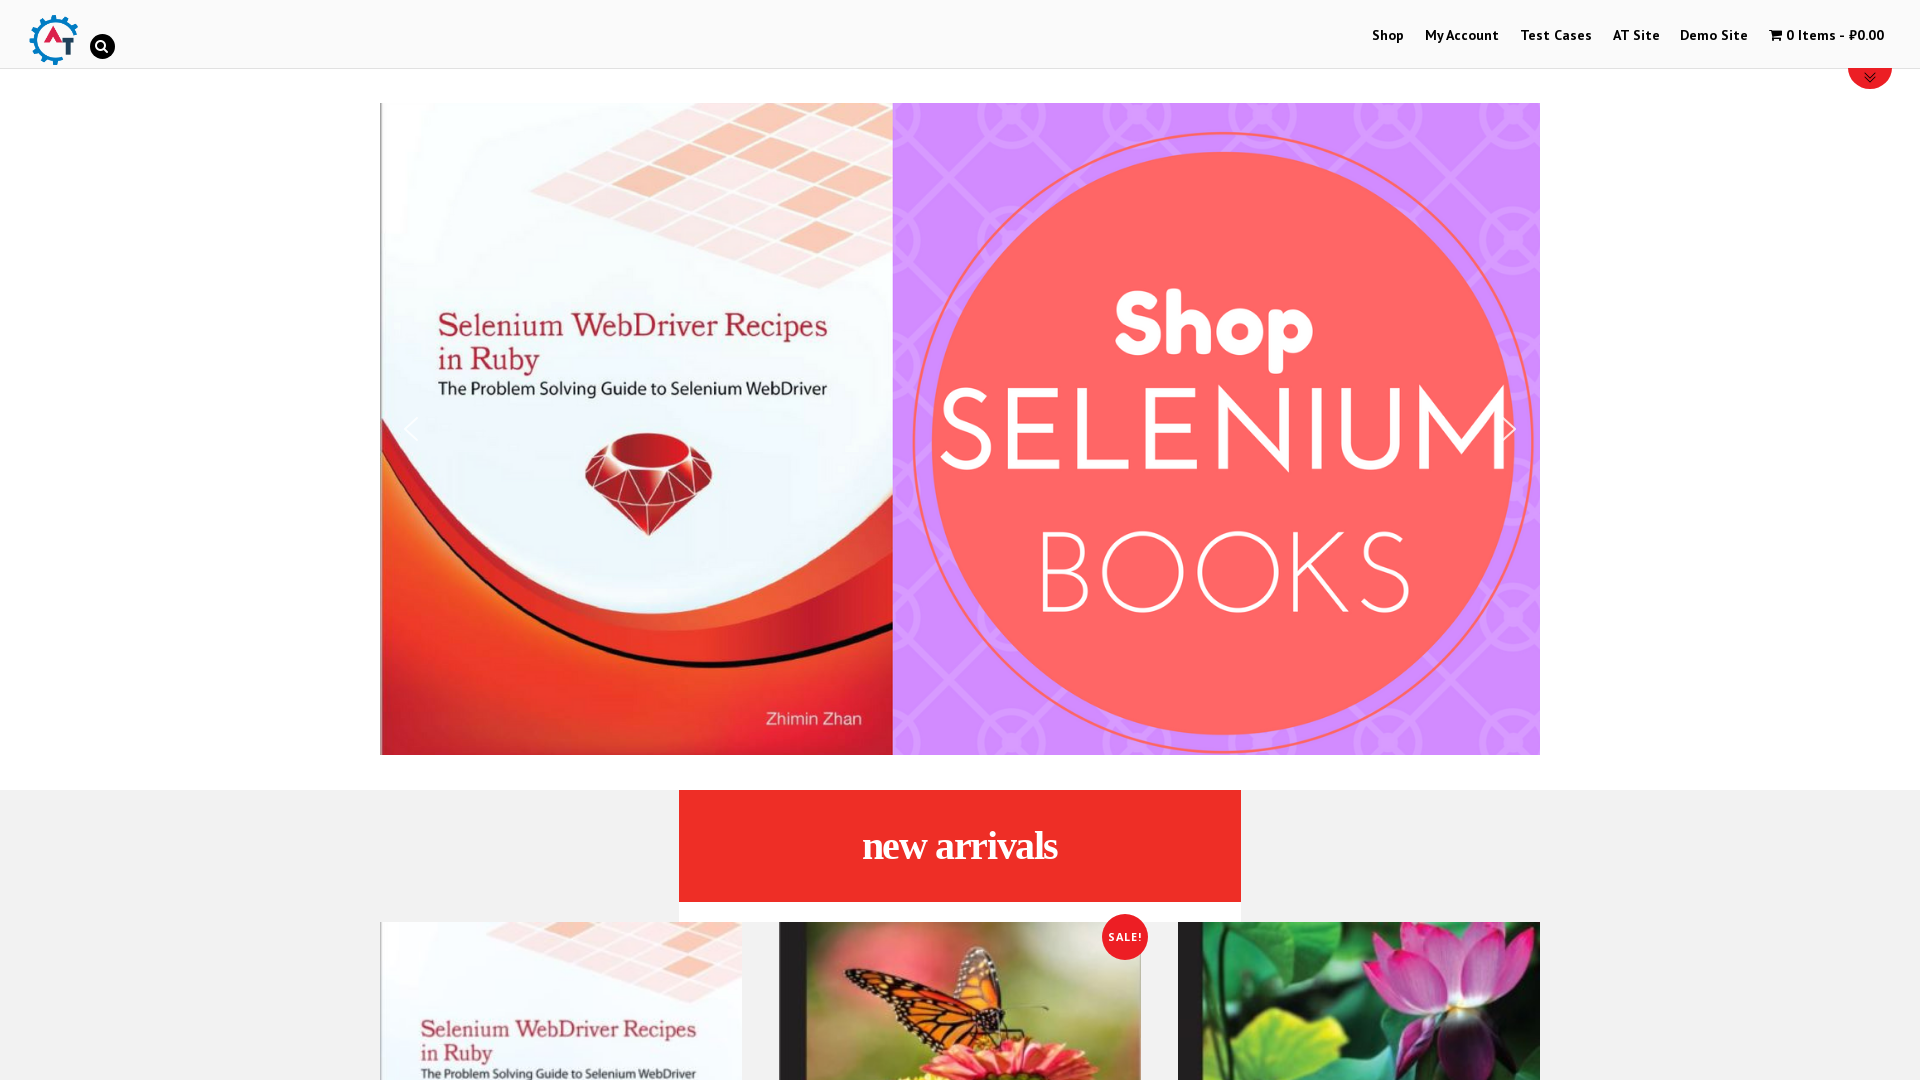

Page loaded and network became idle
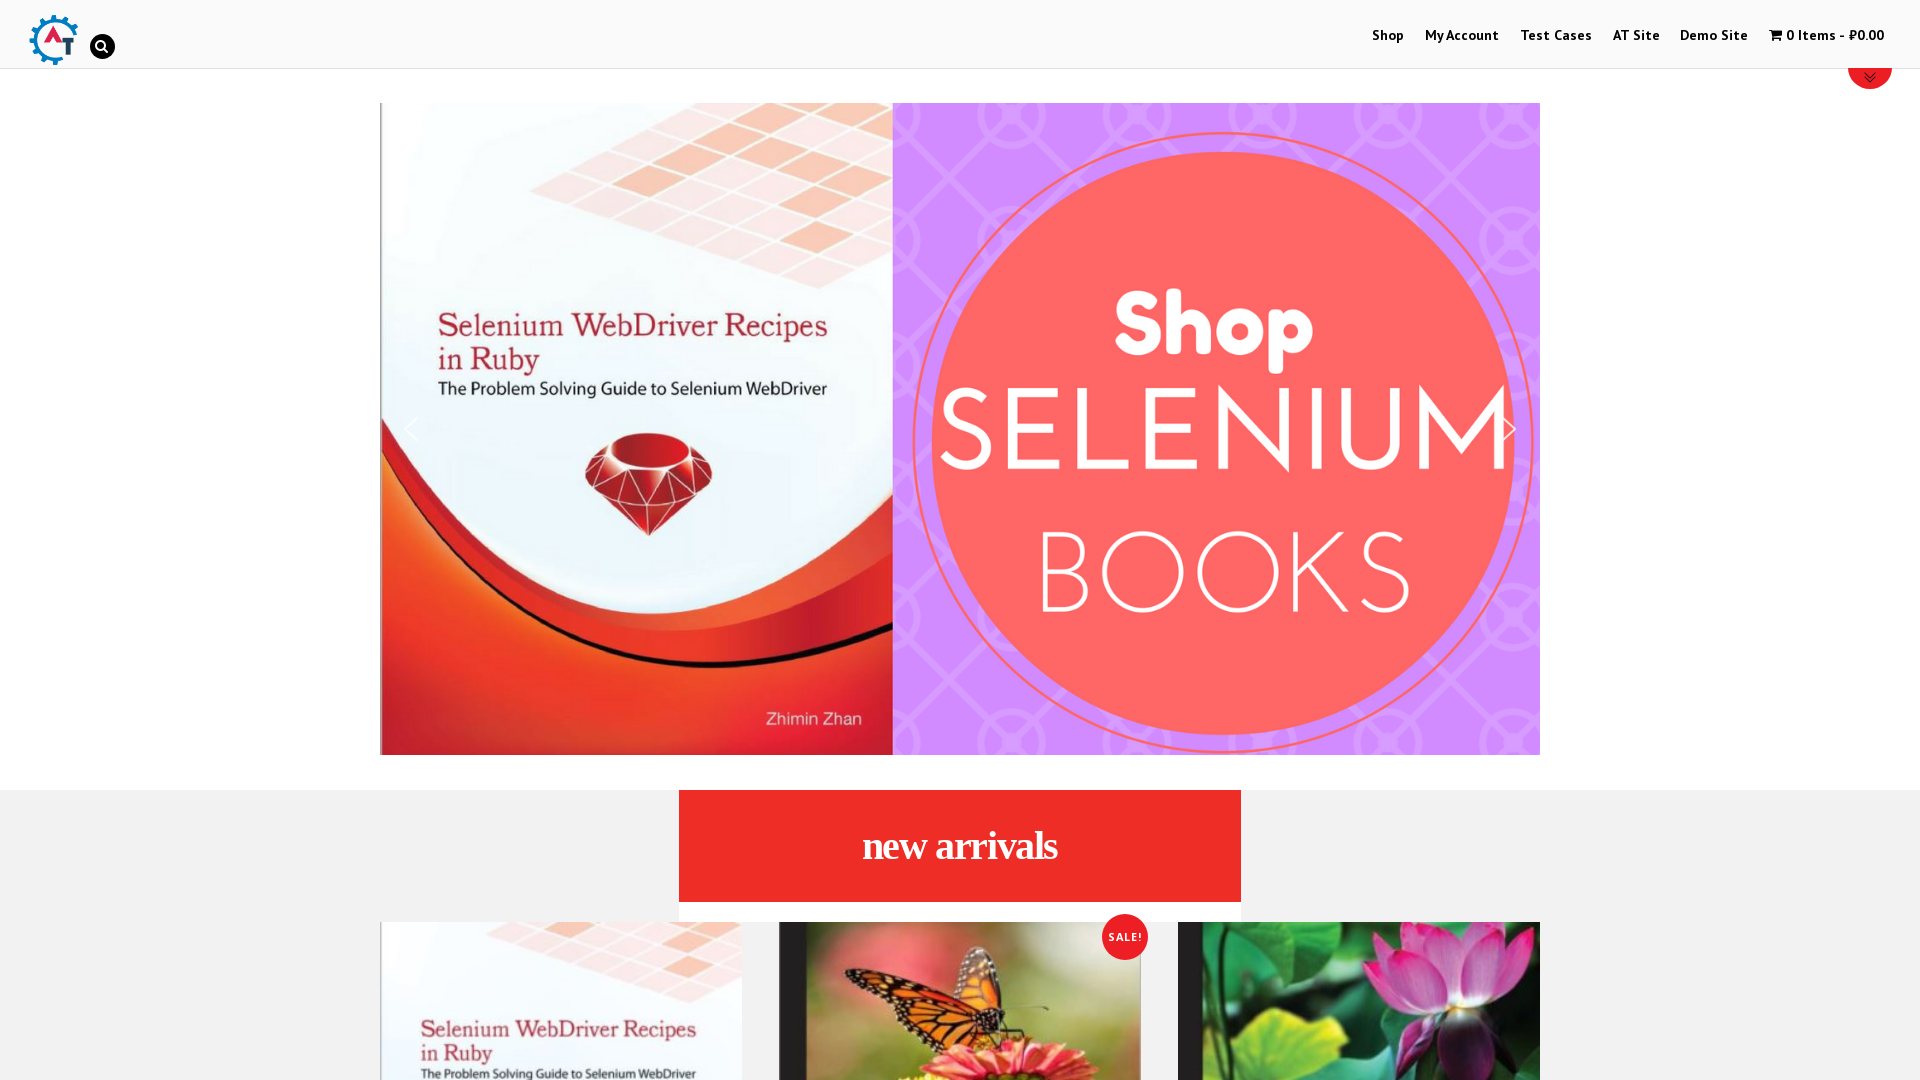

Right-clicked on the Automation Practice Site logo image to open context menu at (53, 40) on img[title='Automation Practice Site']
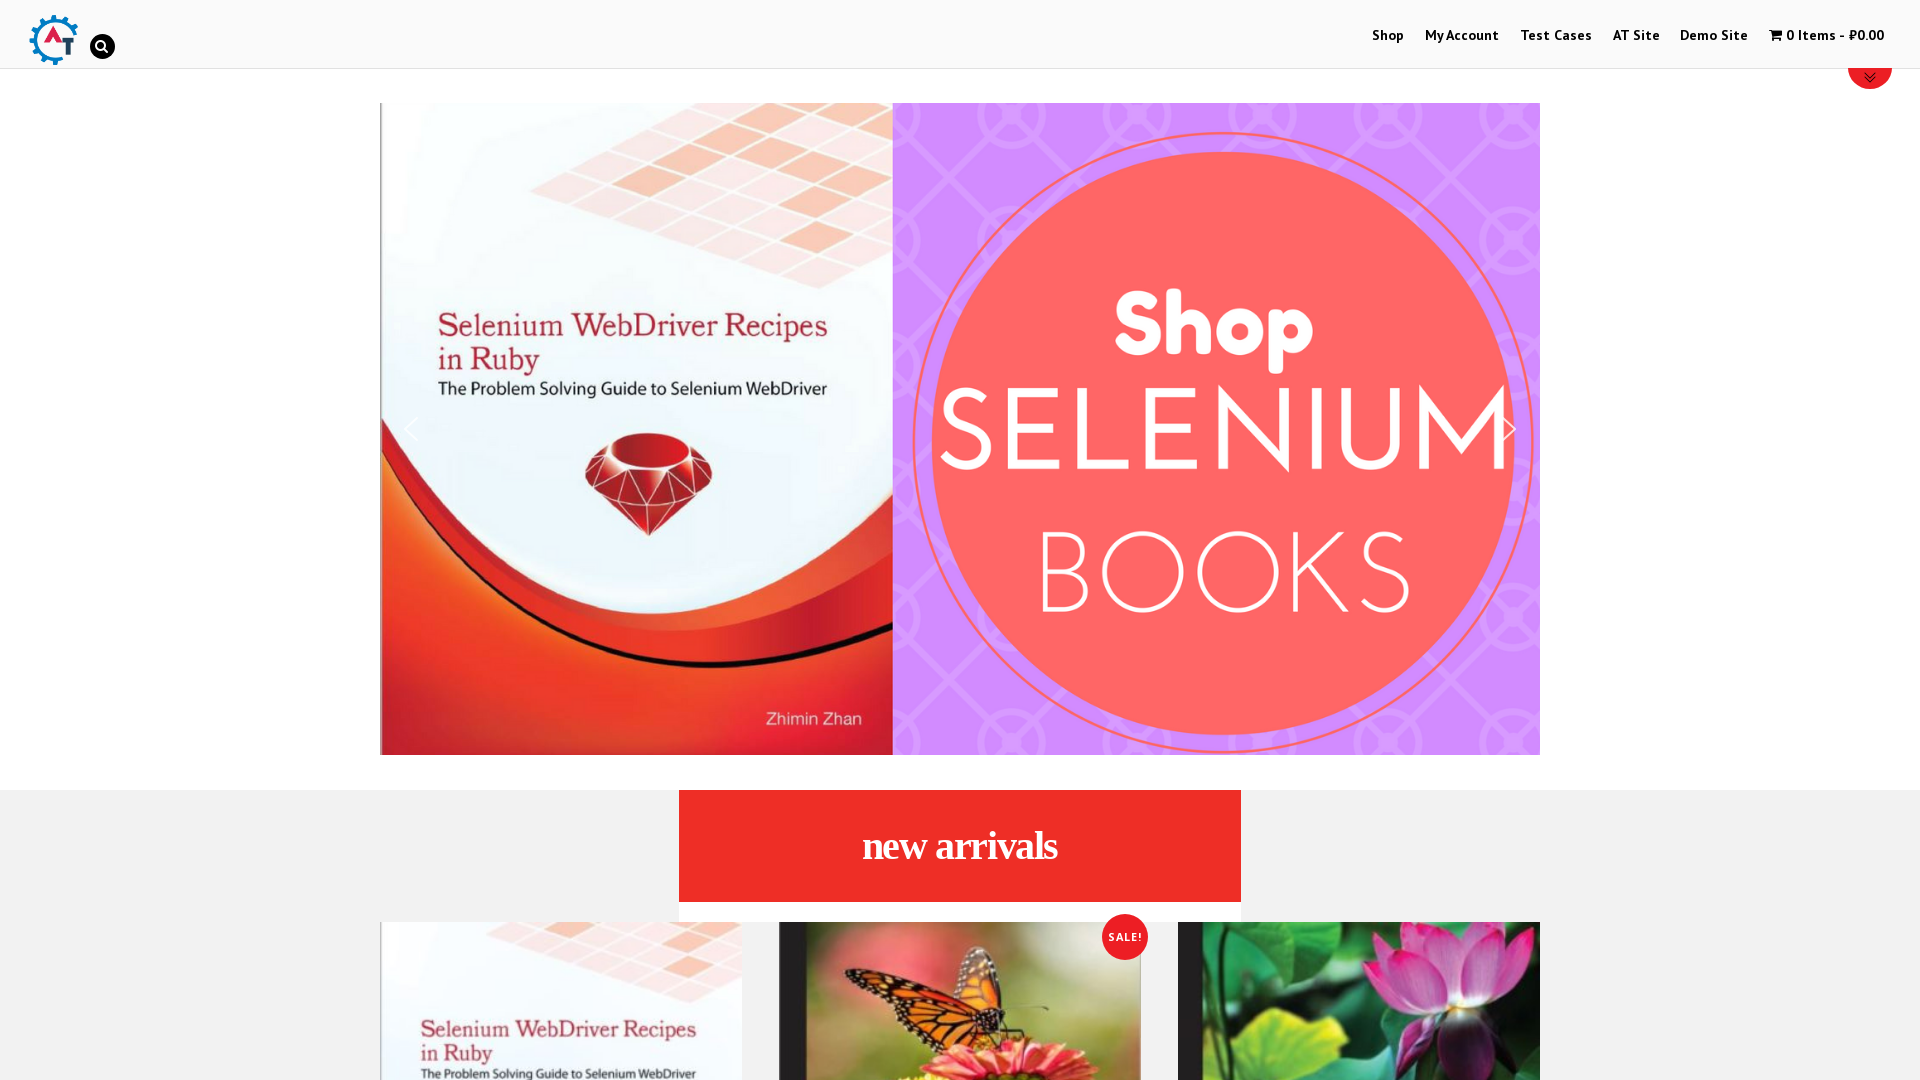

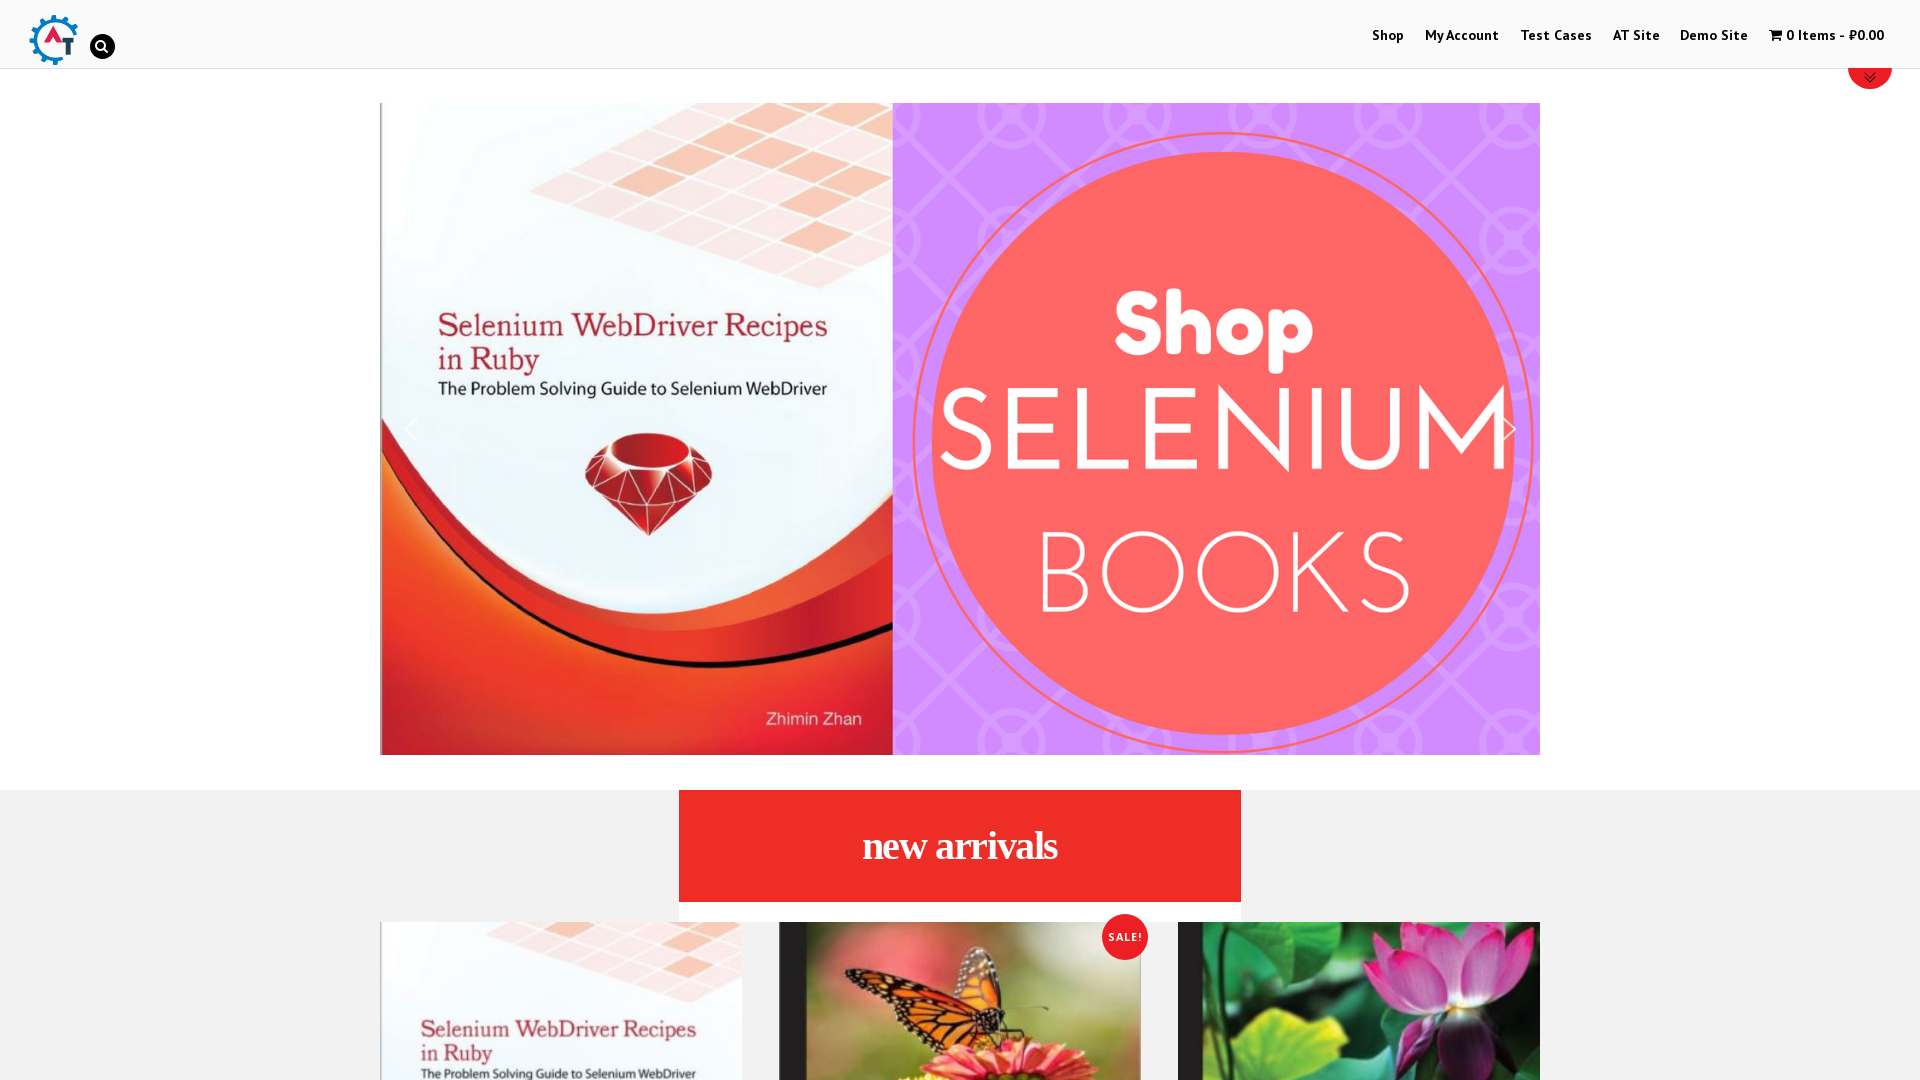